Tests a form that calculates the sum of two numbers and selects the result from a dropdown menu

Starting URL: https://suninjuly.github.io/selects1.html

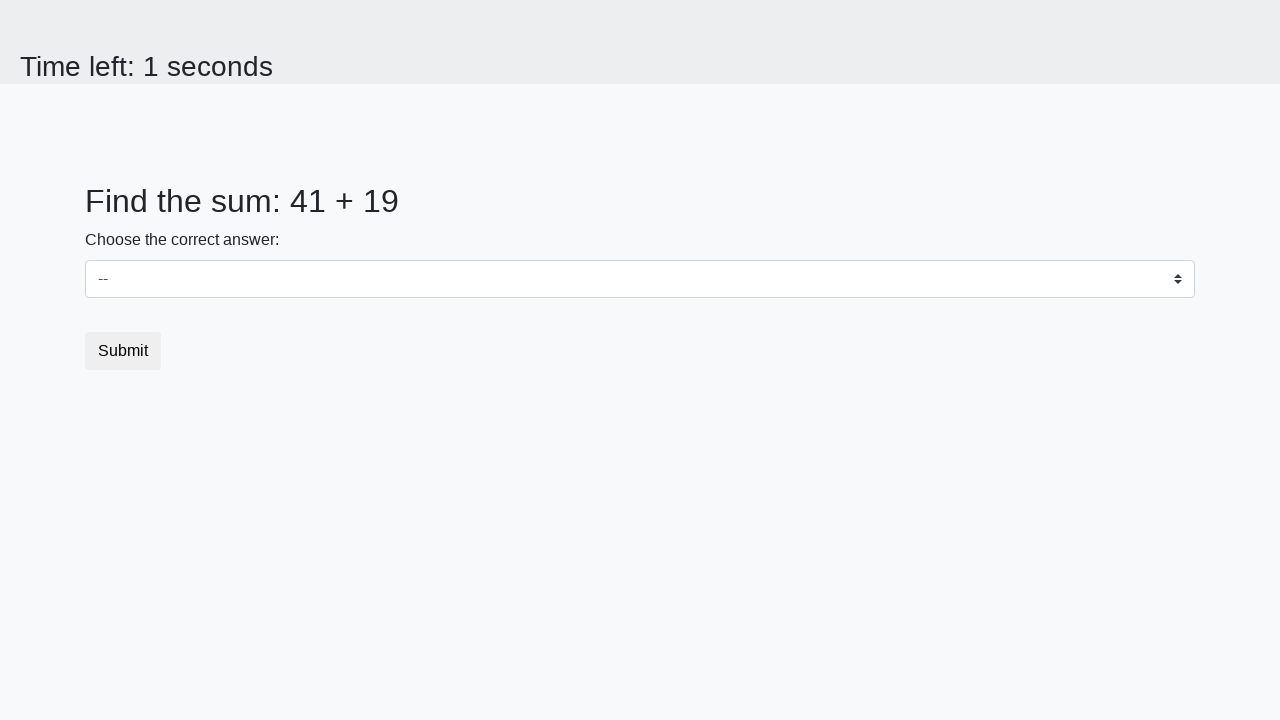

Navigated to the form page
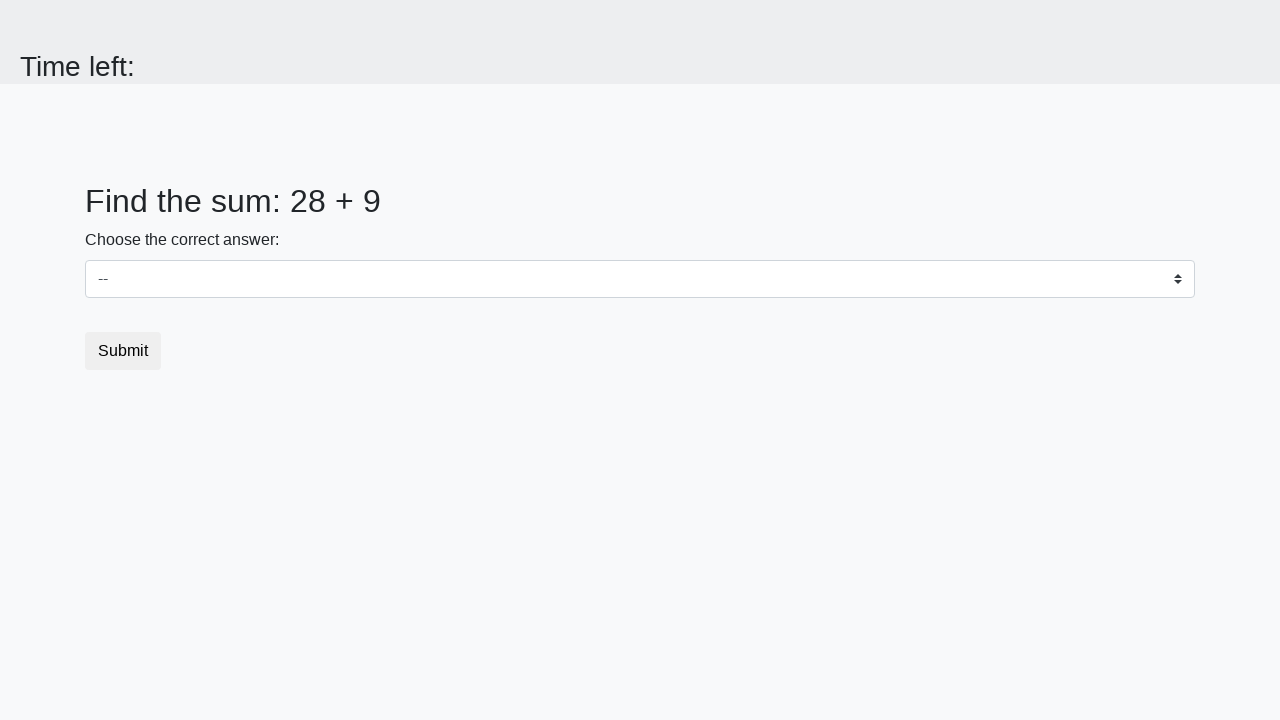

Retrieved first number from the page
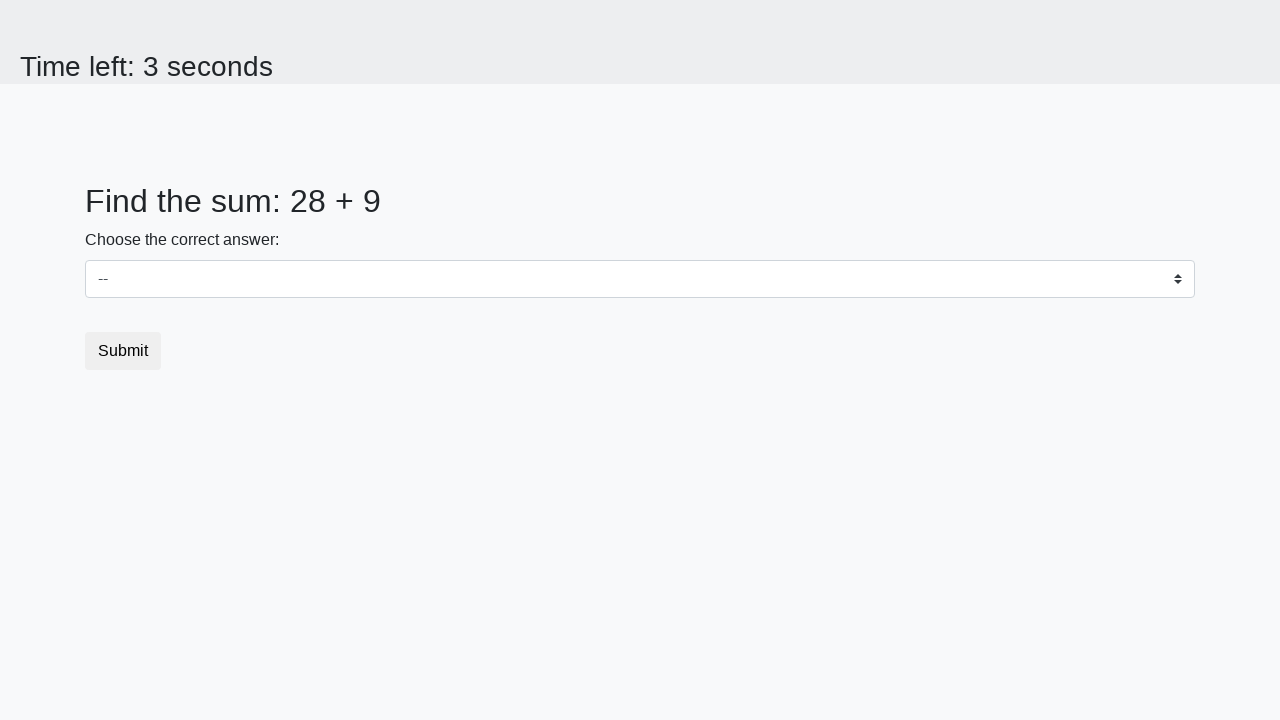

Retrieved second number from the page
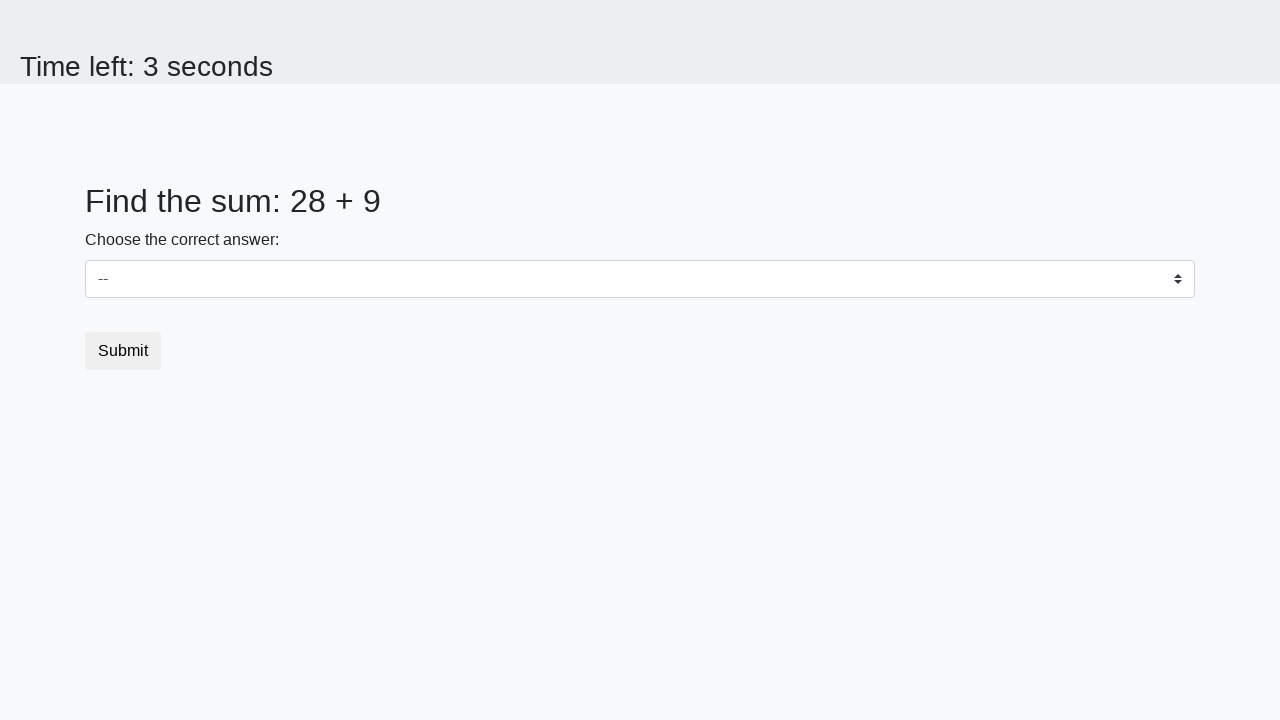

Calculated sum: 28 + 9 = 37
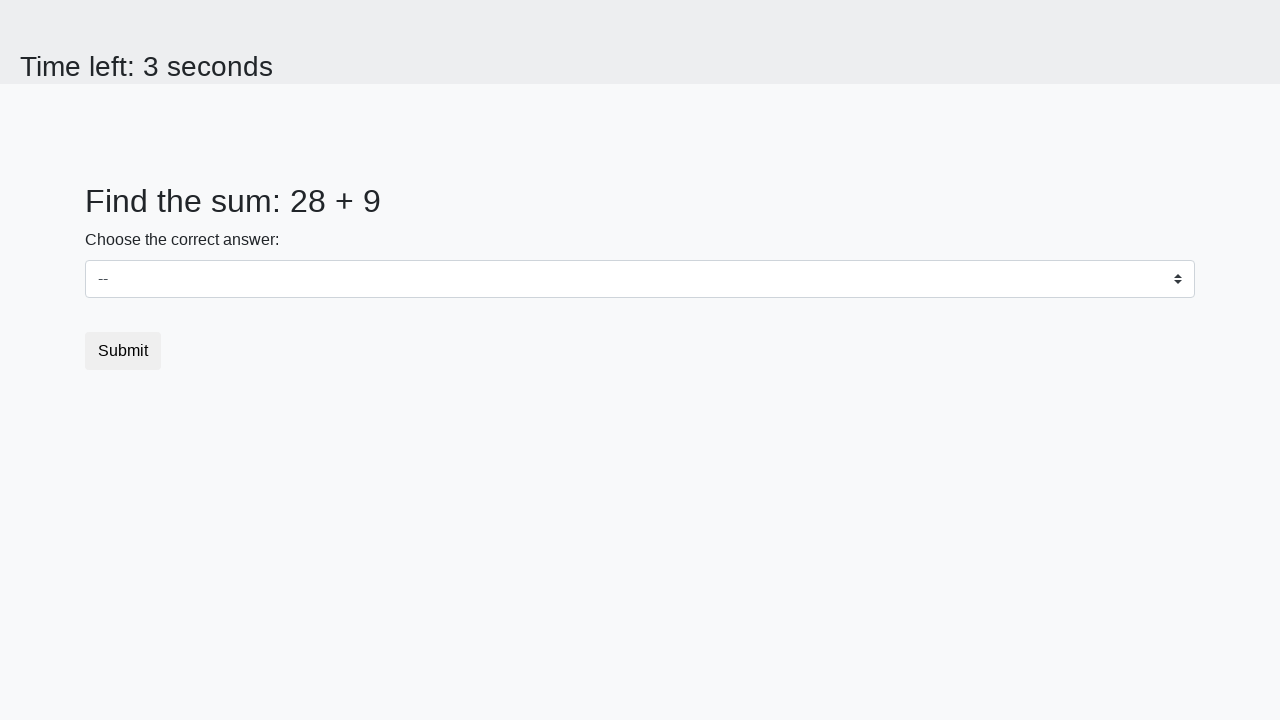

Selected calculated result '37' from dropdown menu on select
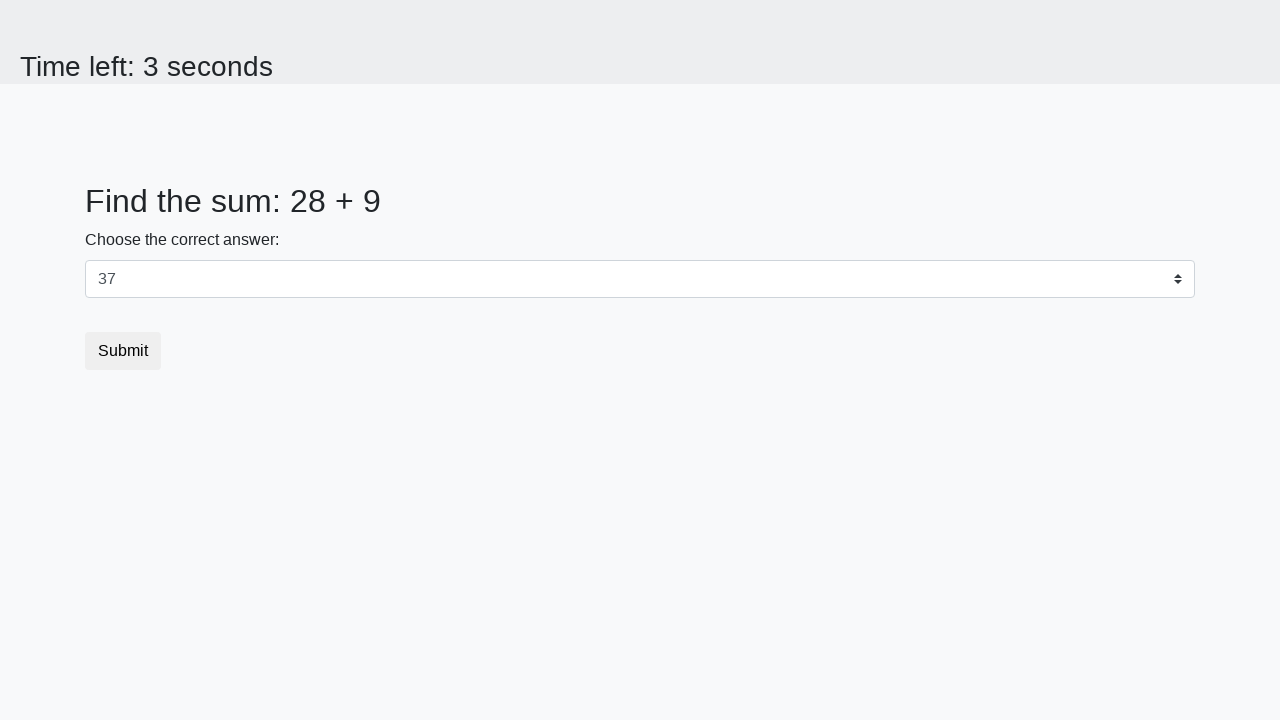

Clicked the submit button at (123, 351) on button.btn-default
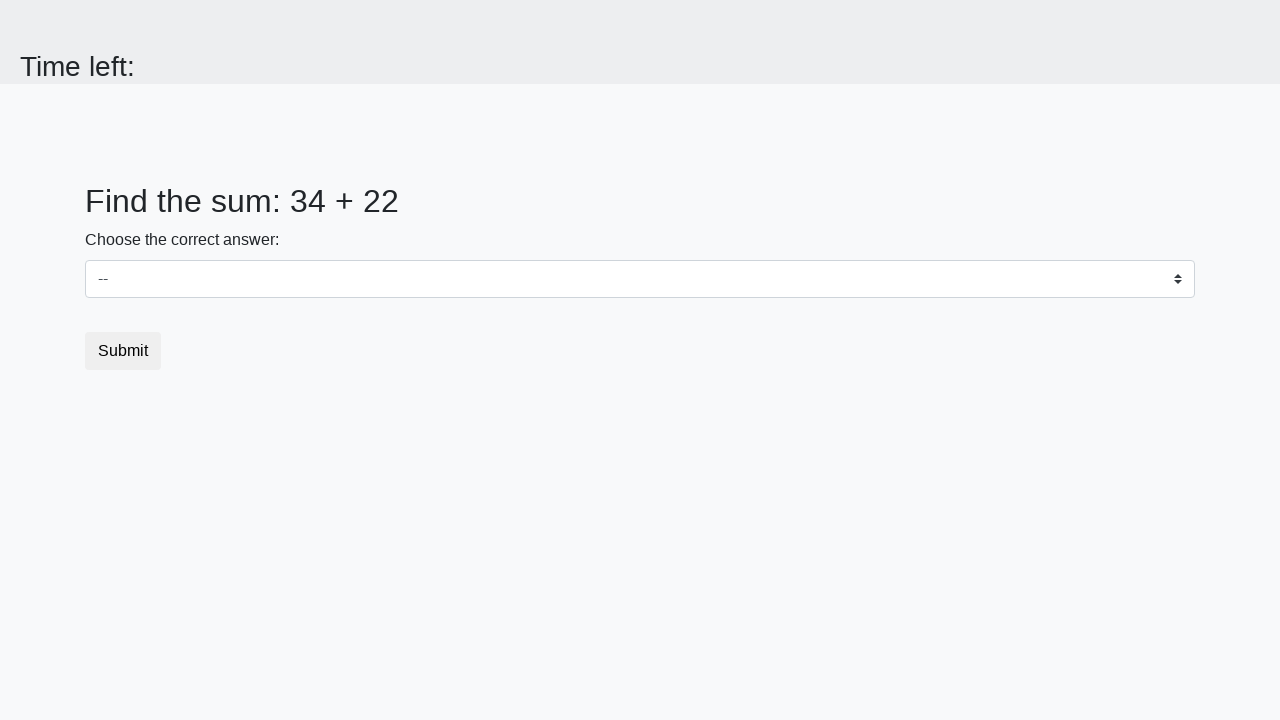

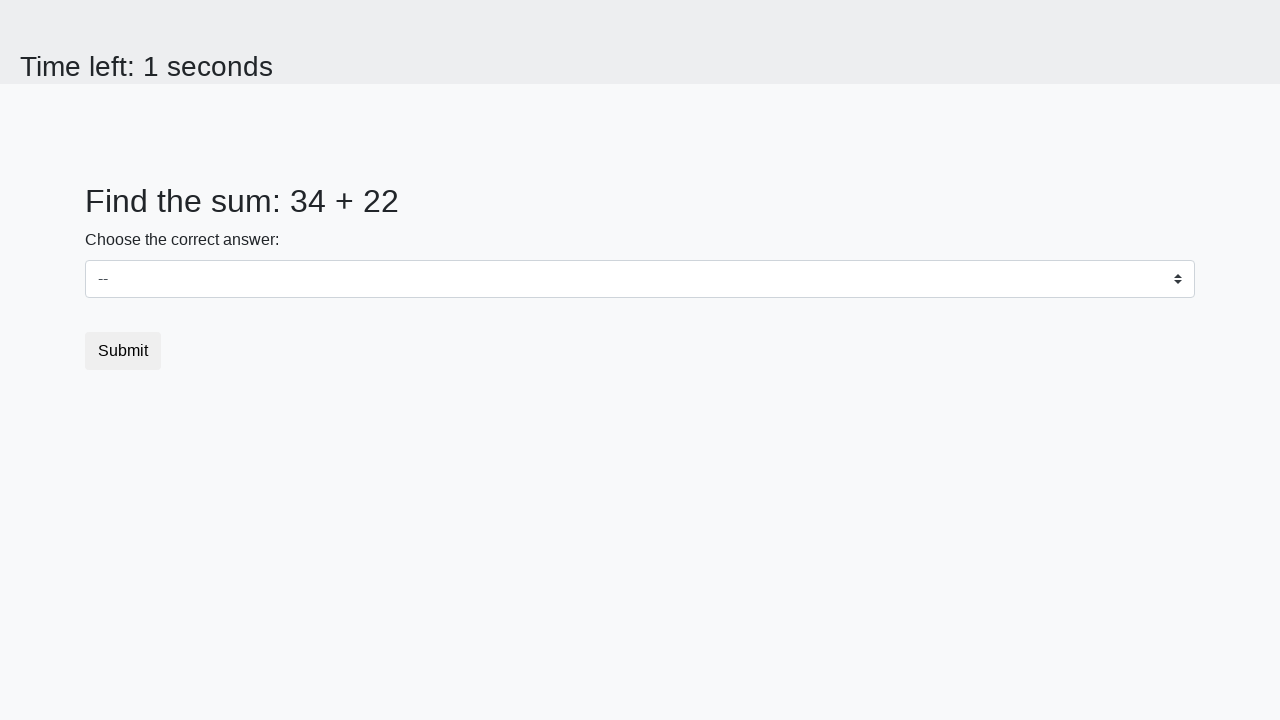